Tests a To-Do App by navigating to it, checking off todo items 4 and 5, verifying the remaining count, adding a new todo item, and archiving completed todos while asserting the list lengths are correct.

Starting URL: http://crossbrowsertesting.github.io/

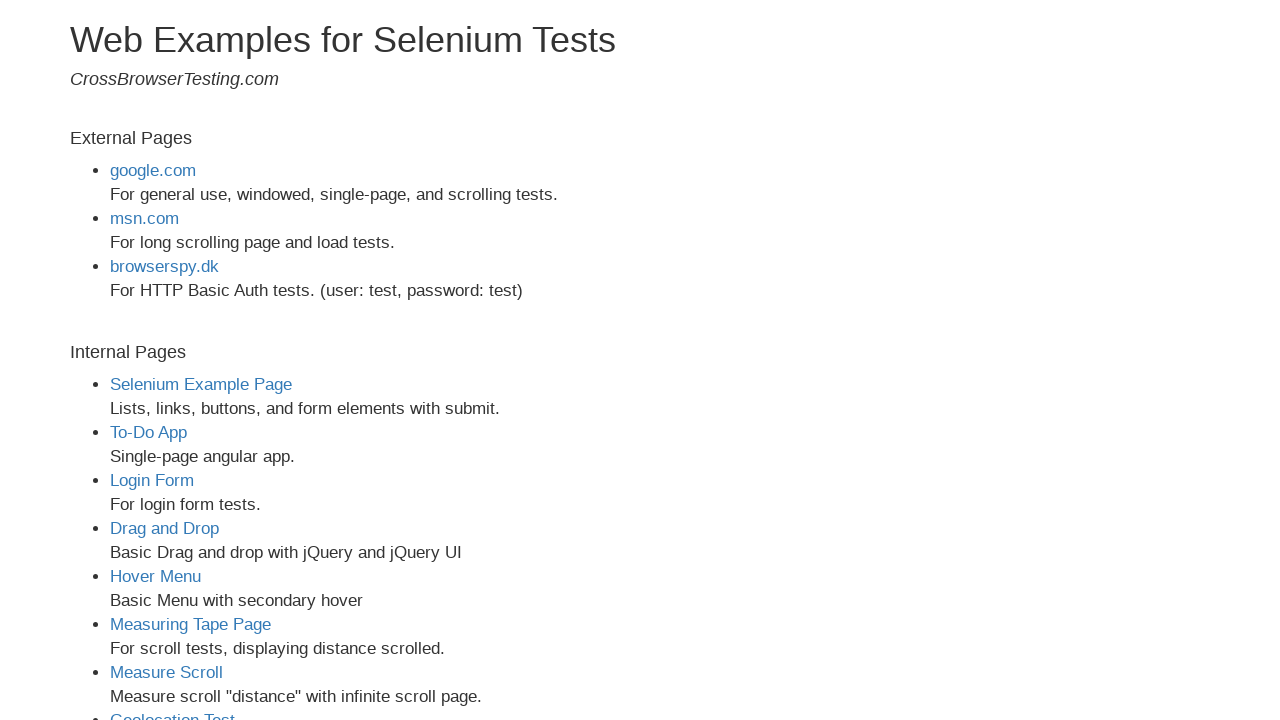

Clicked on To-Do App link at (148, 432) on text=To-Do App
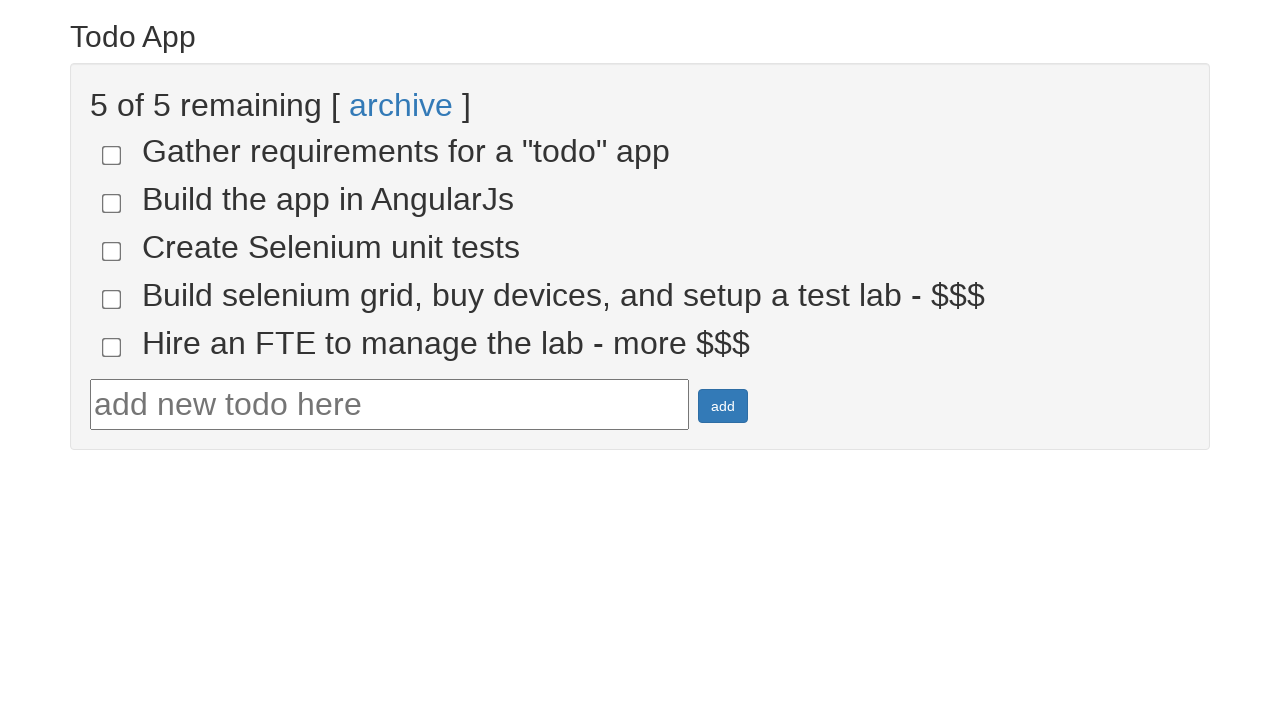

Checked todo-4 checkbox at (112, 299) on input[name='todo-4']
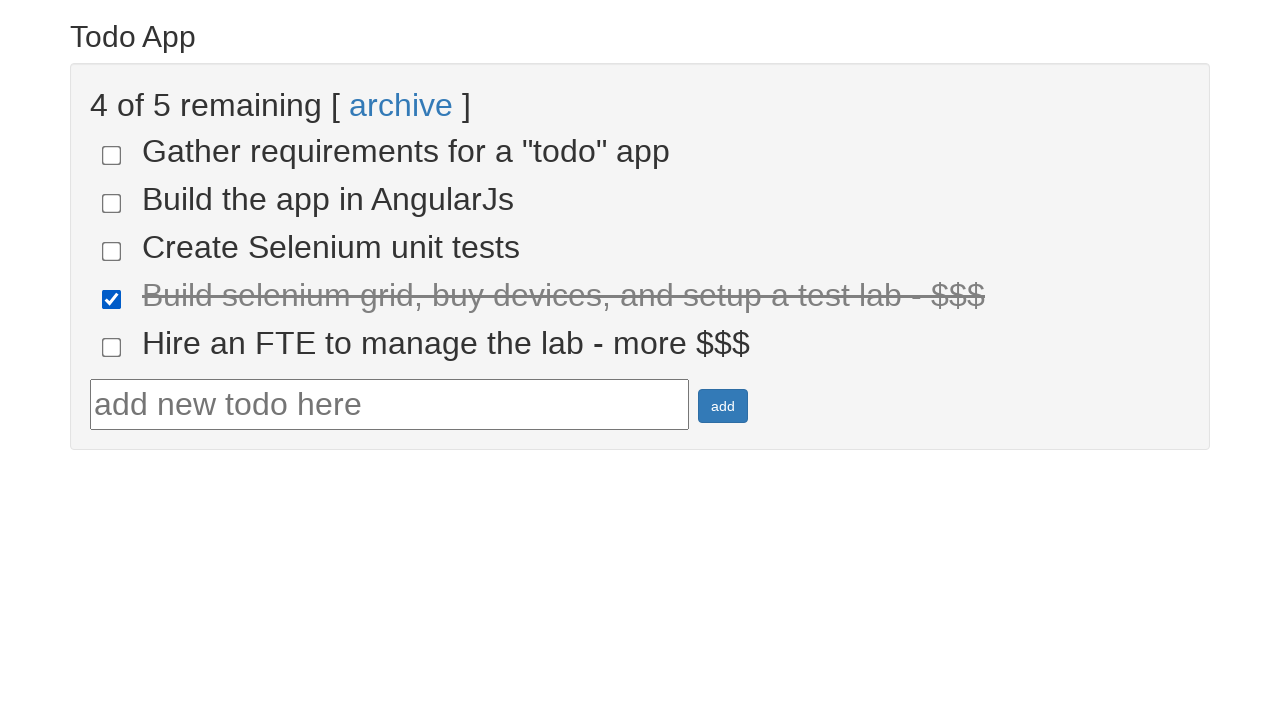

Checked todo-5 checkbox at (112, 347) on input[name='todo-5']
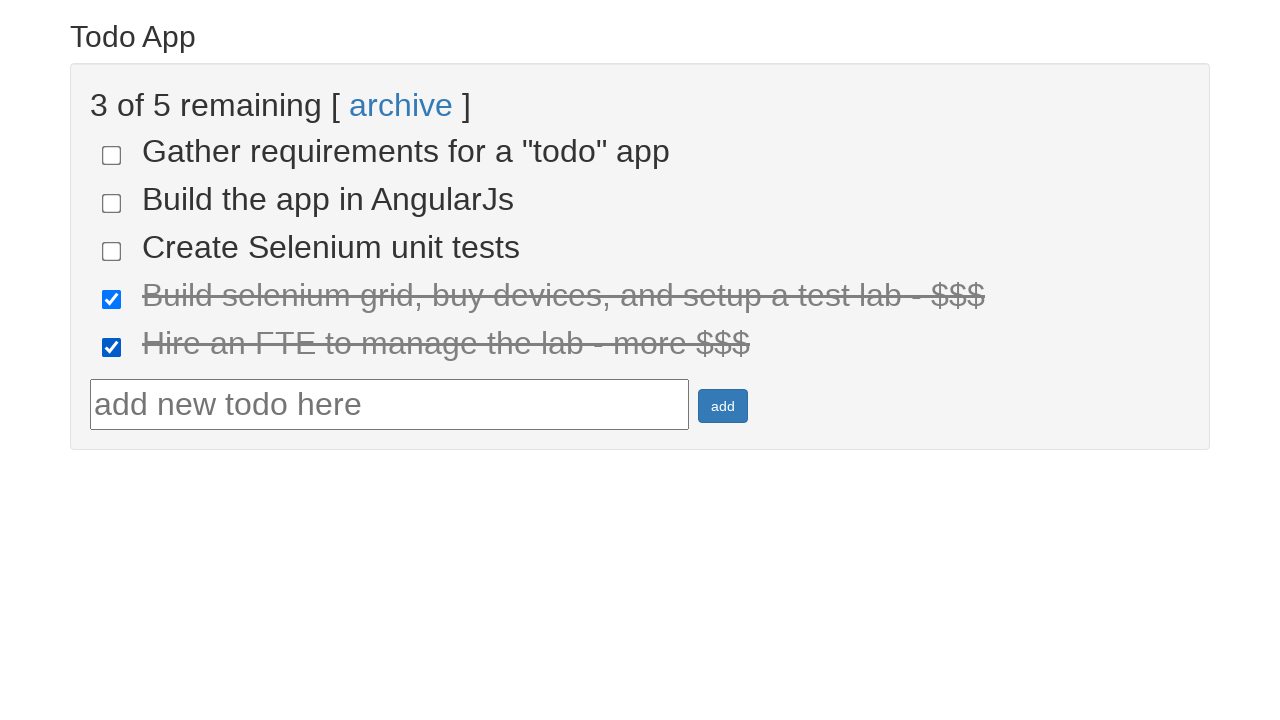

Waited for remaining count text to load
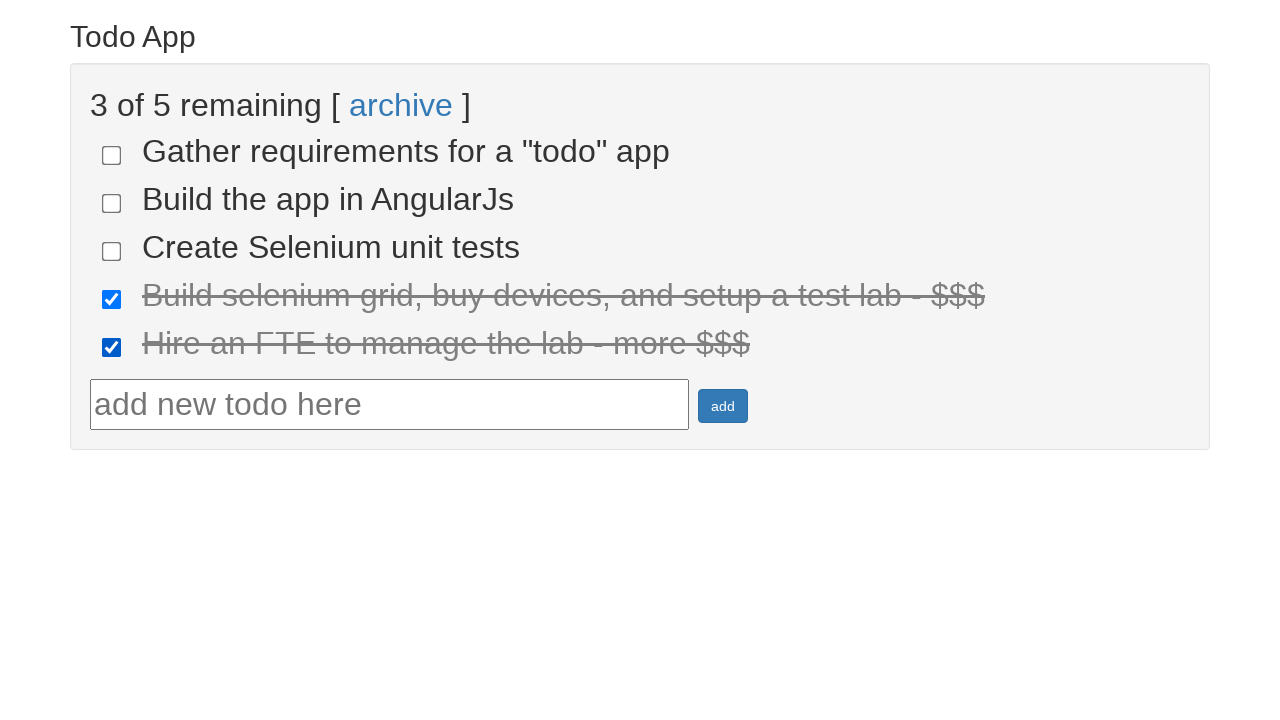

Retrieved remaining count text: '3 of 5 remaining'
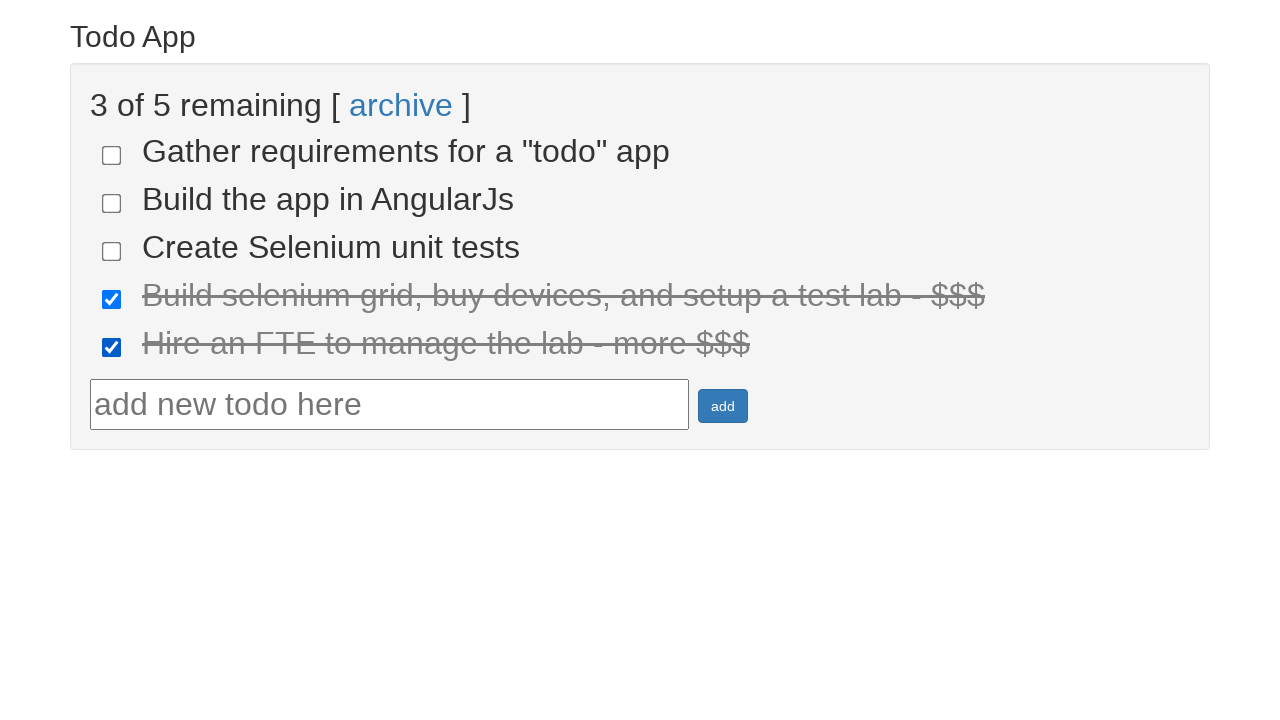

Verified remaining count is '3 of 5 remaining'
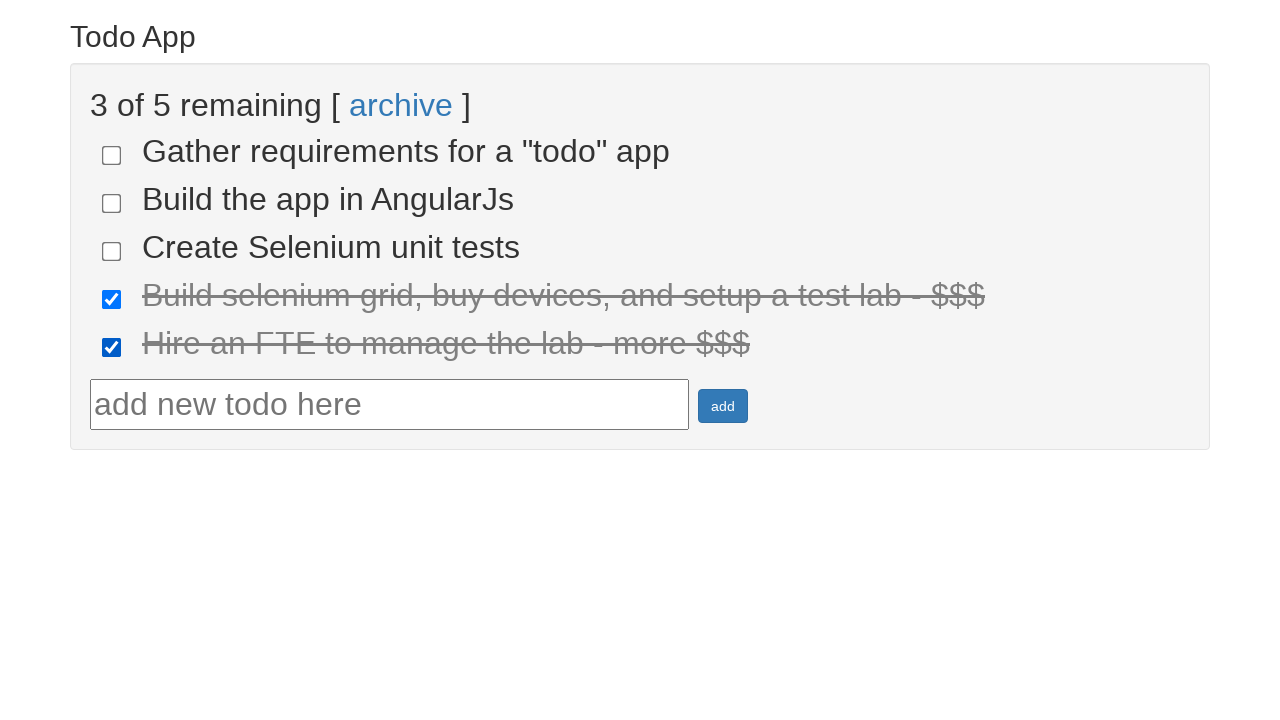

Clicked archive link to archive completed todos at (401, 105) on text=archive
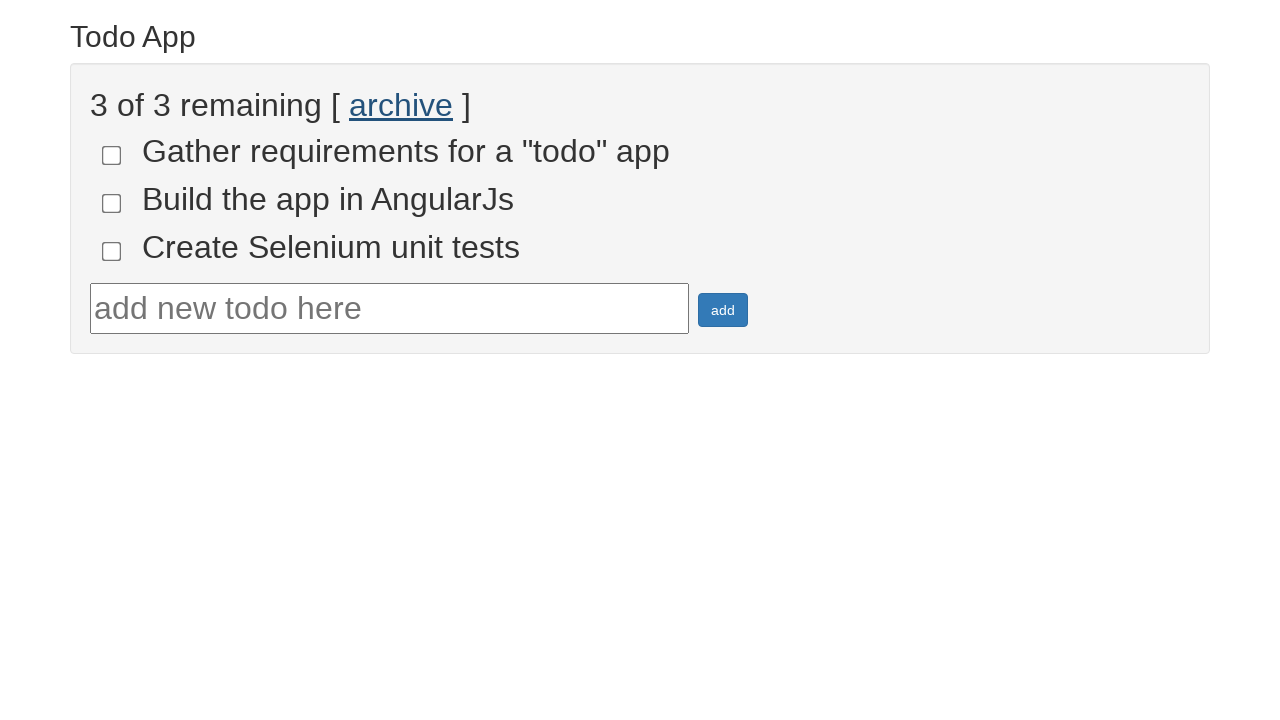

Located list items, count: 3
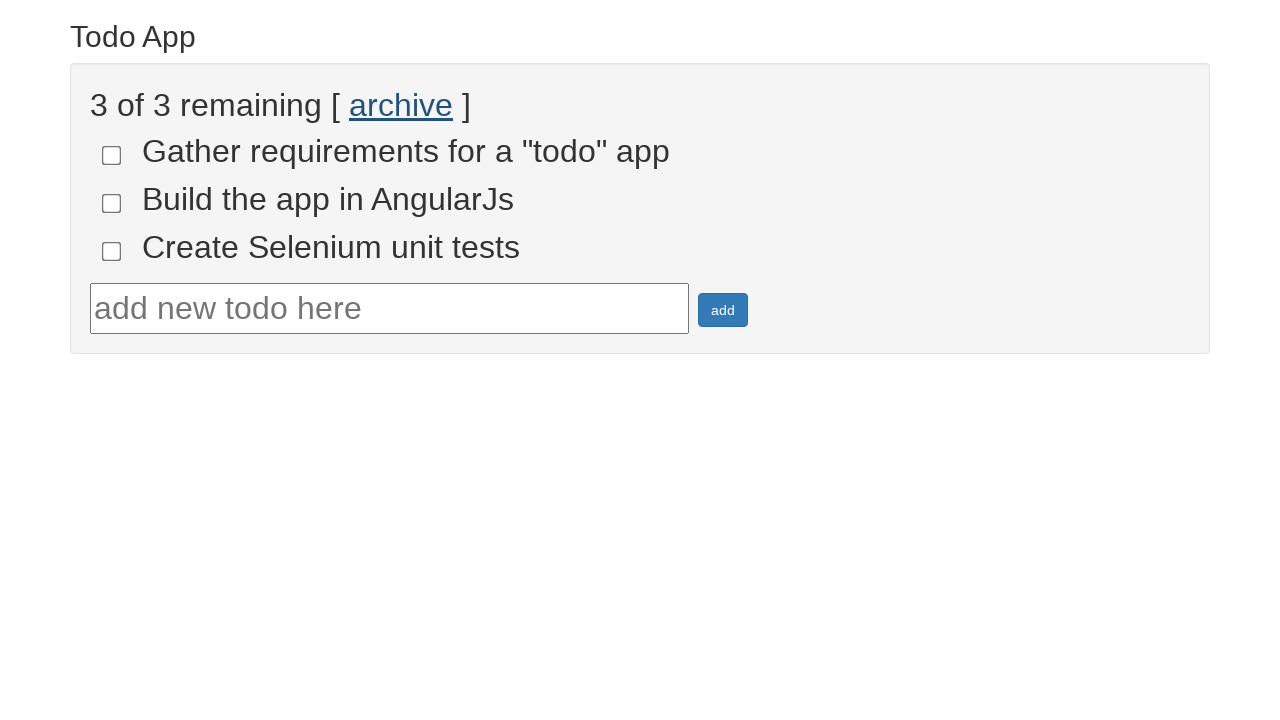

Verified 3 list items remain after archiving
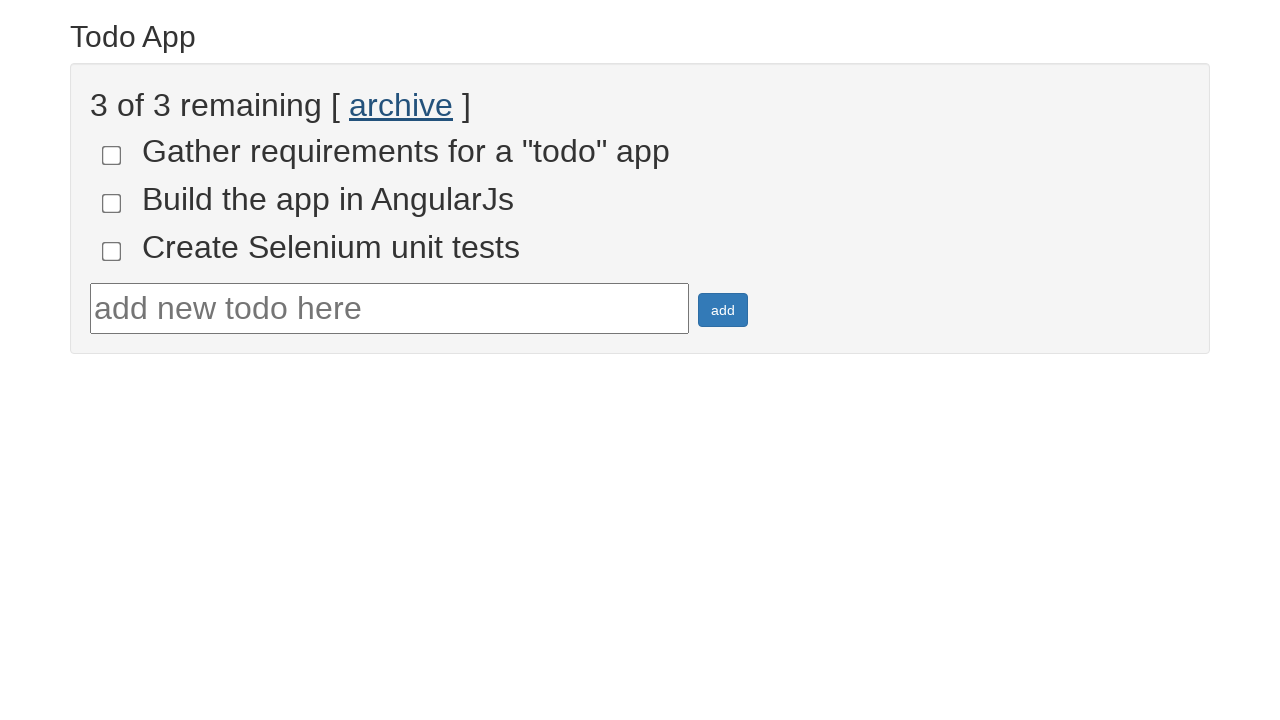

Filled todo input field with 'Osama' on #todotext
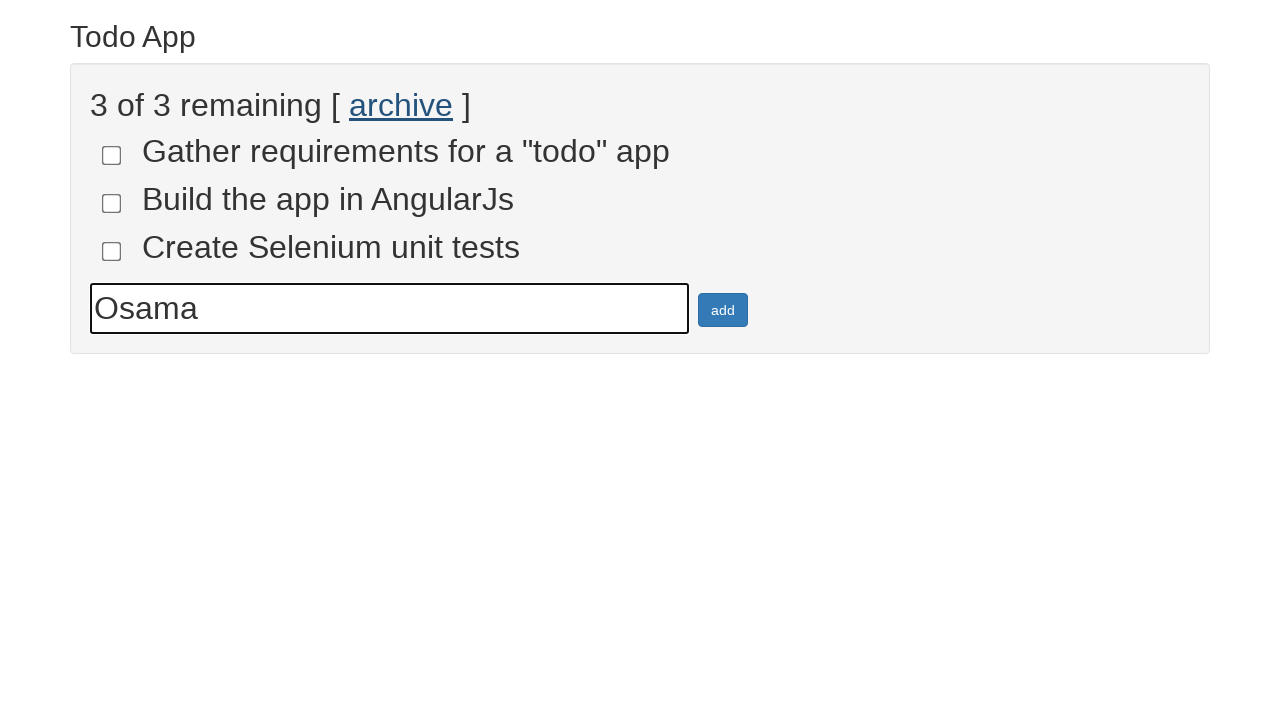

Clicked add button to create new todo item at (723, 310) on #addbutton
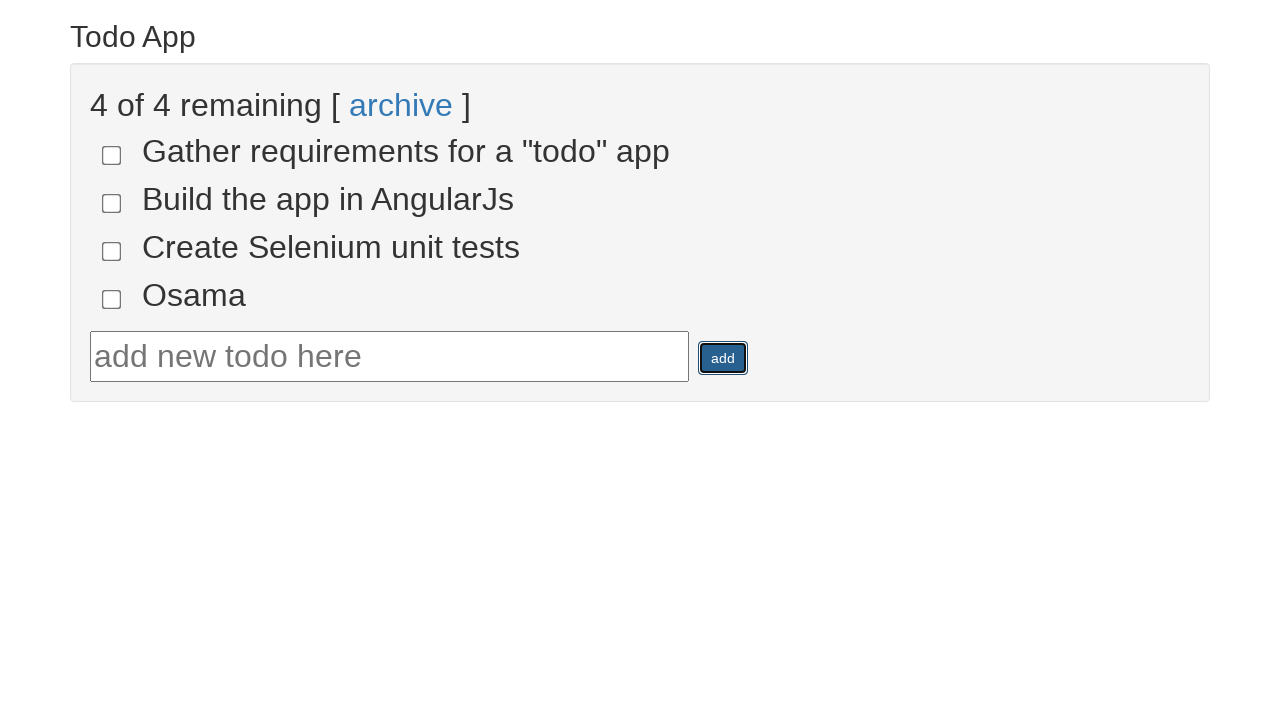

Clicked archive link again to archive completed todos at (401, 105) on text=archive
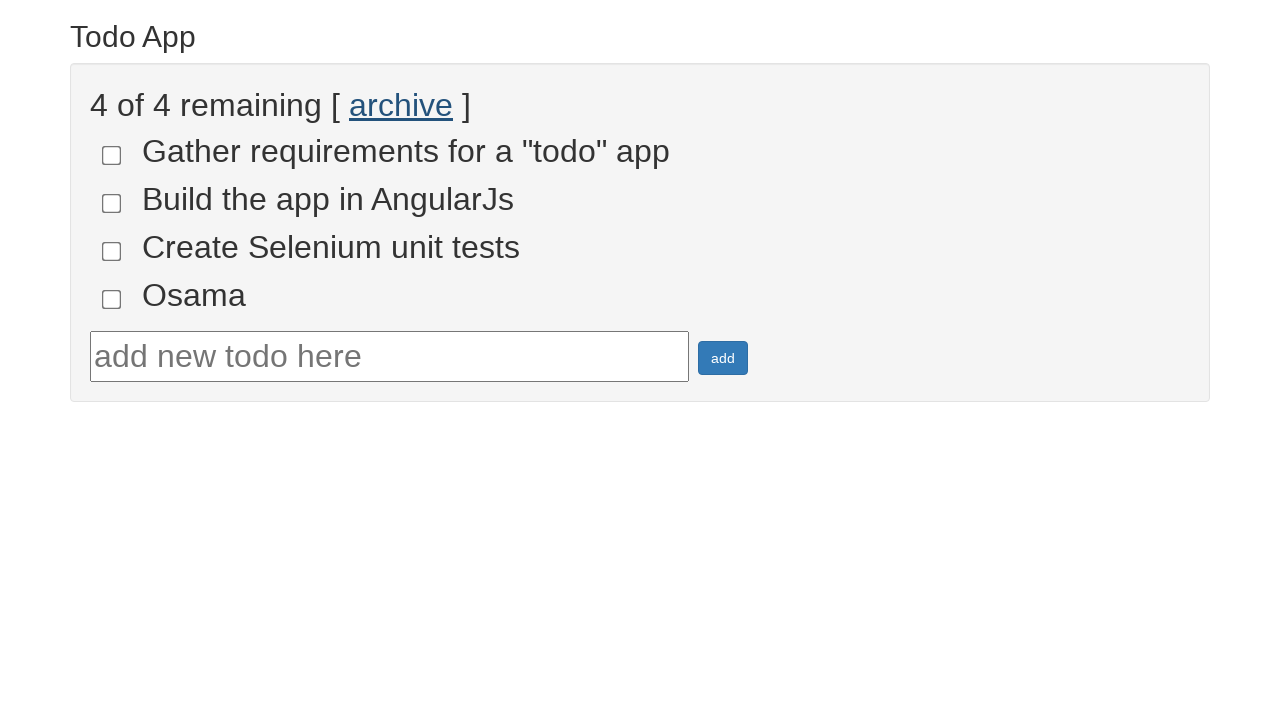

Located list items, count: 4
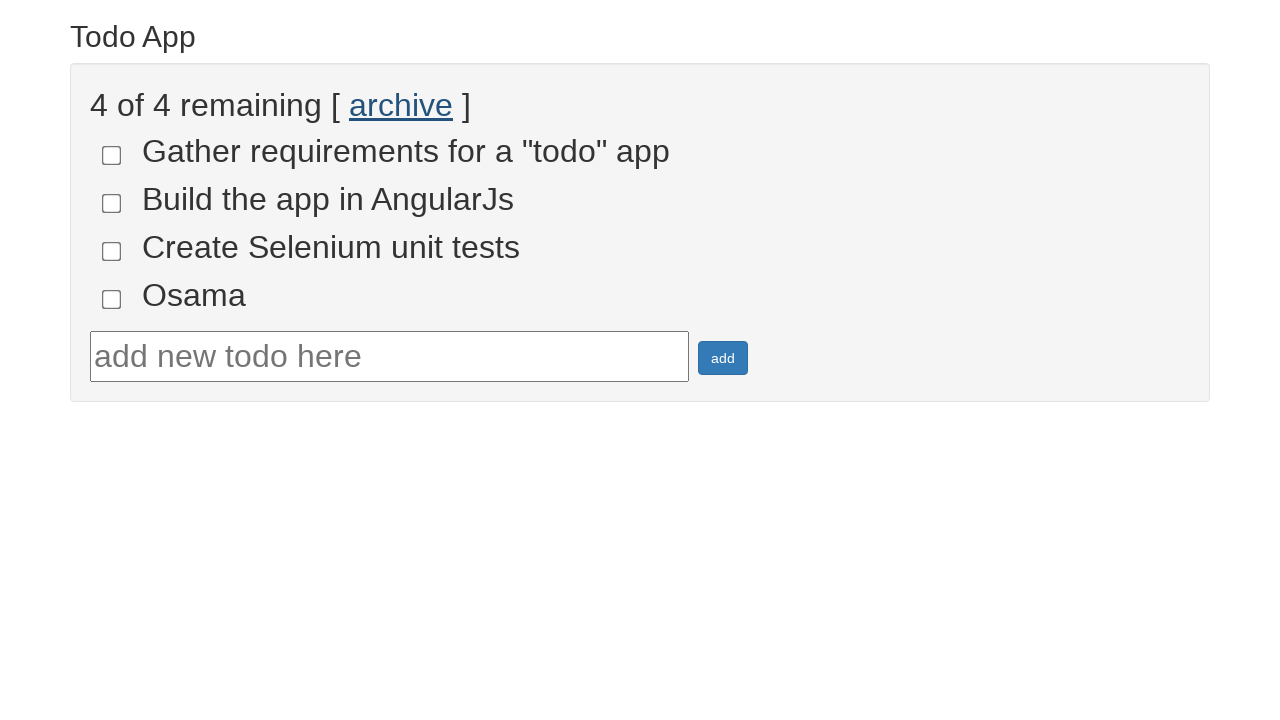

Verified 4 list items remain after archiving again
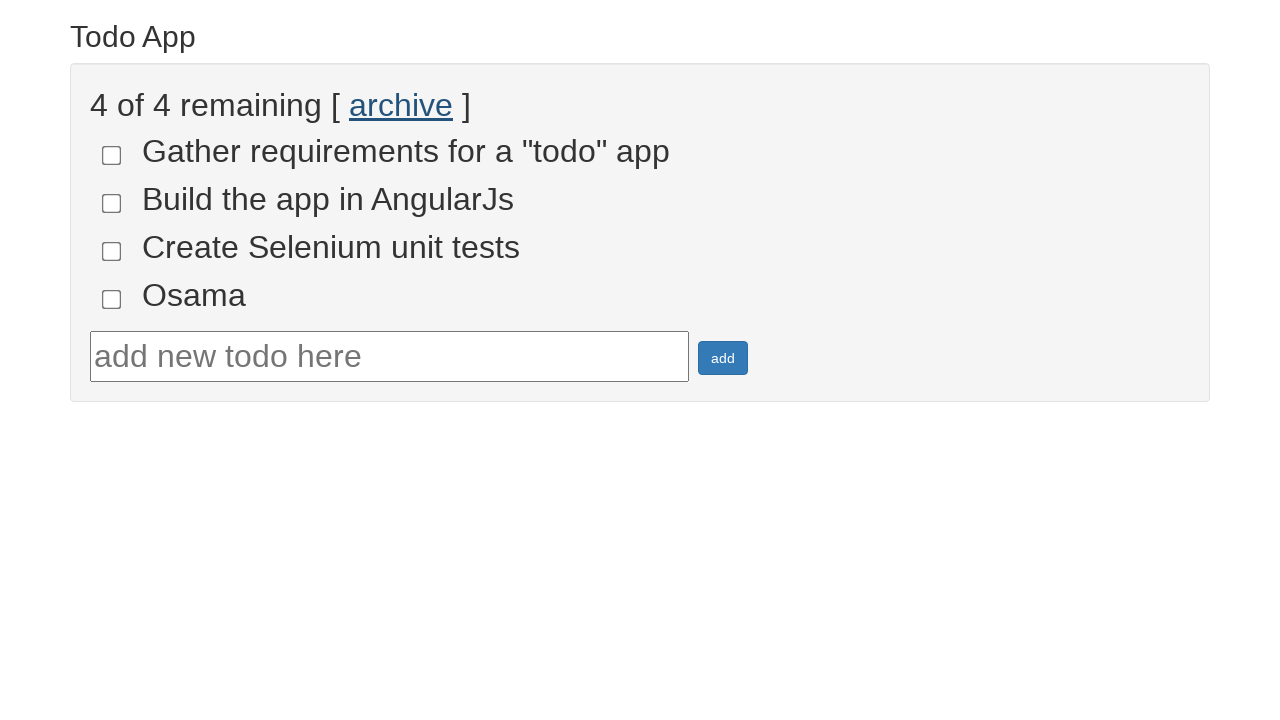

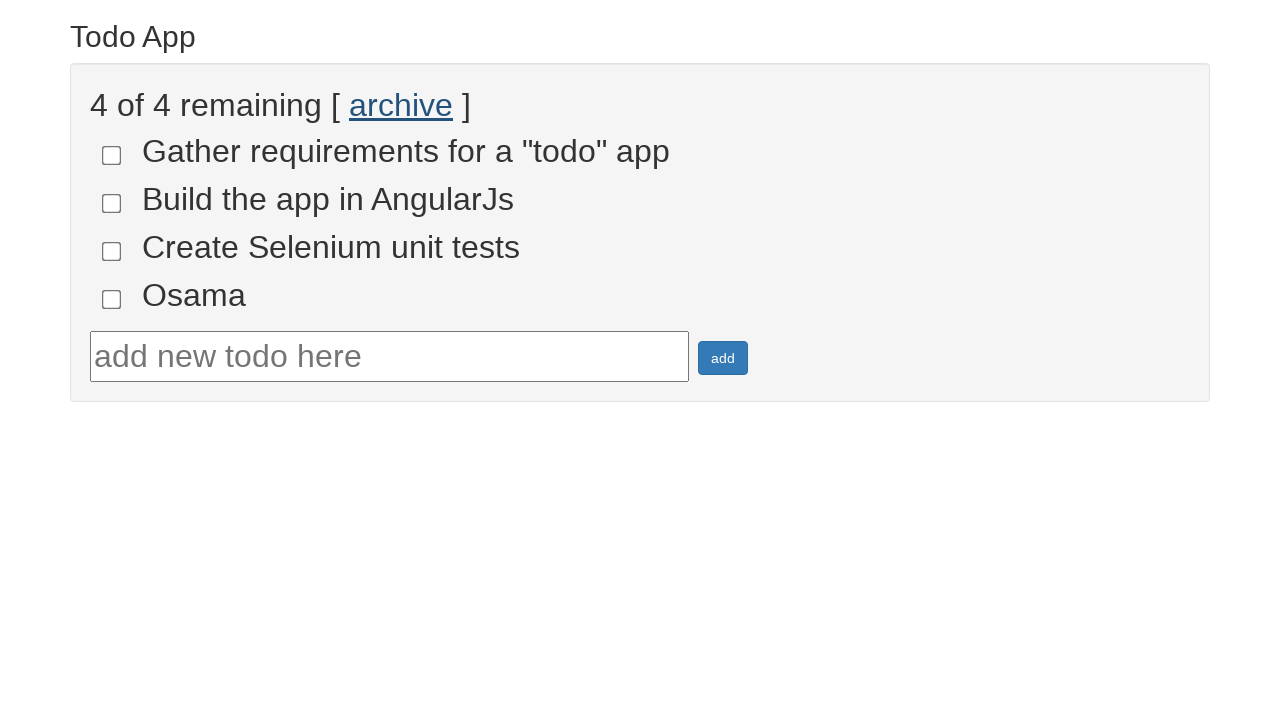